Tests that the todo count displays the correct number of items as they are added

Starting URL: https://demo.playwright.dev/todomvc

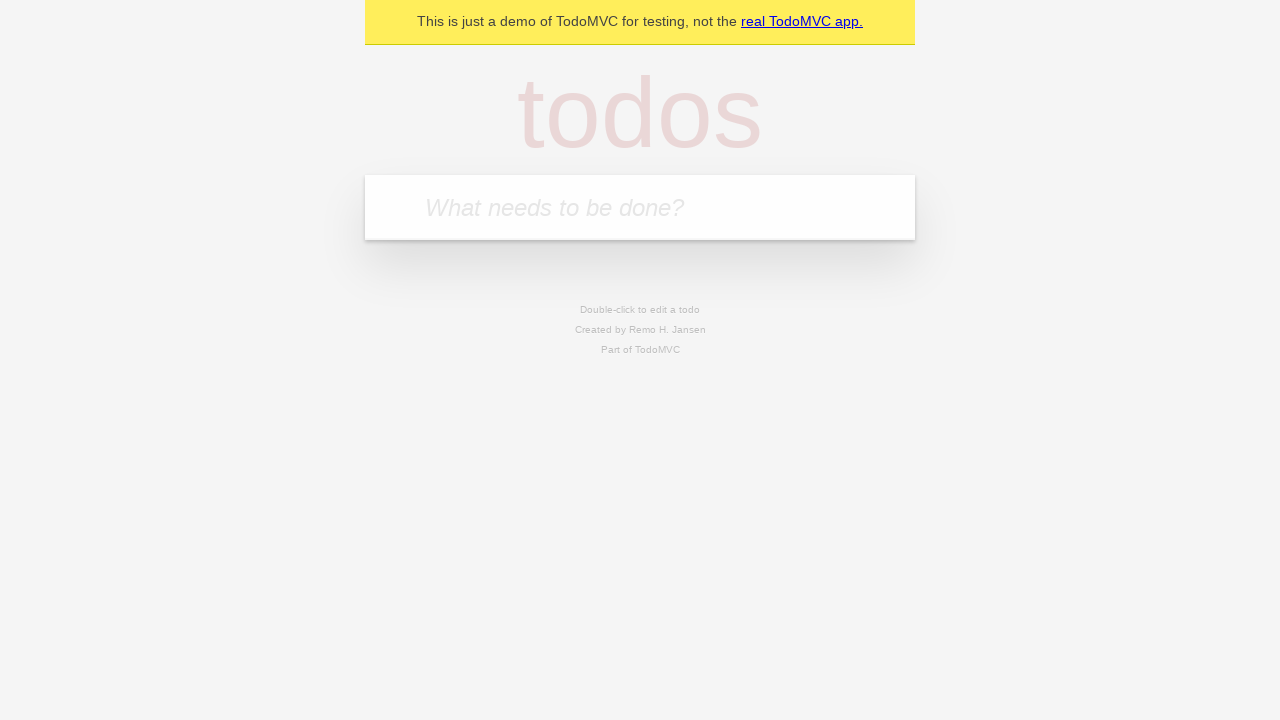

Filled todo input with 'buy some cheese' on internal:attr=[placeholder="What needs to be done?"i]
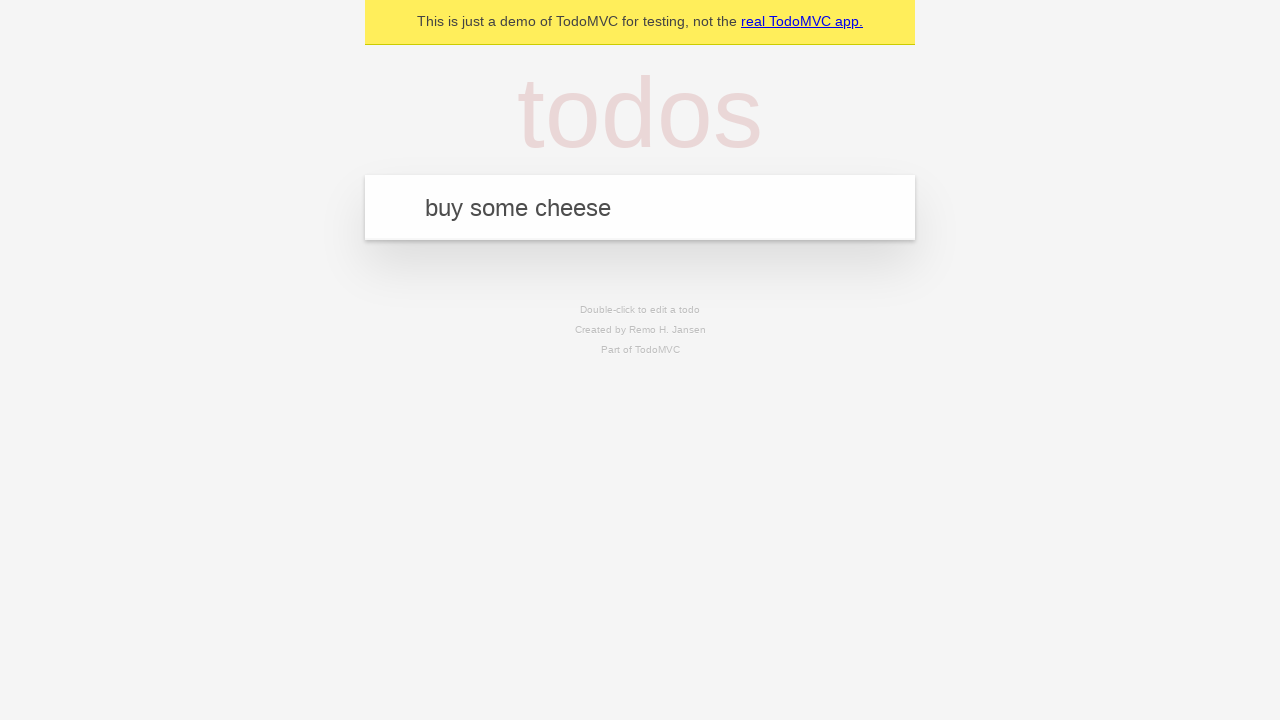

Pressed Enter to add first todo item on internal:attr=[placeholder="What needs to be done?"i]
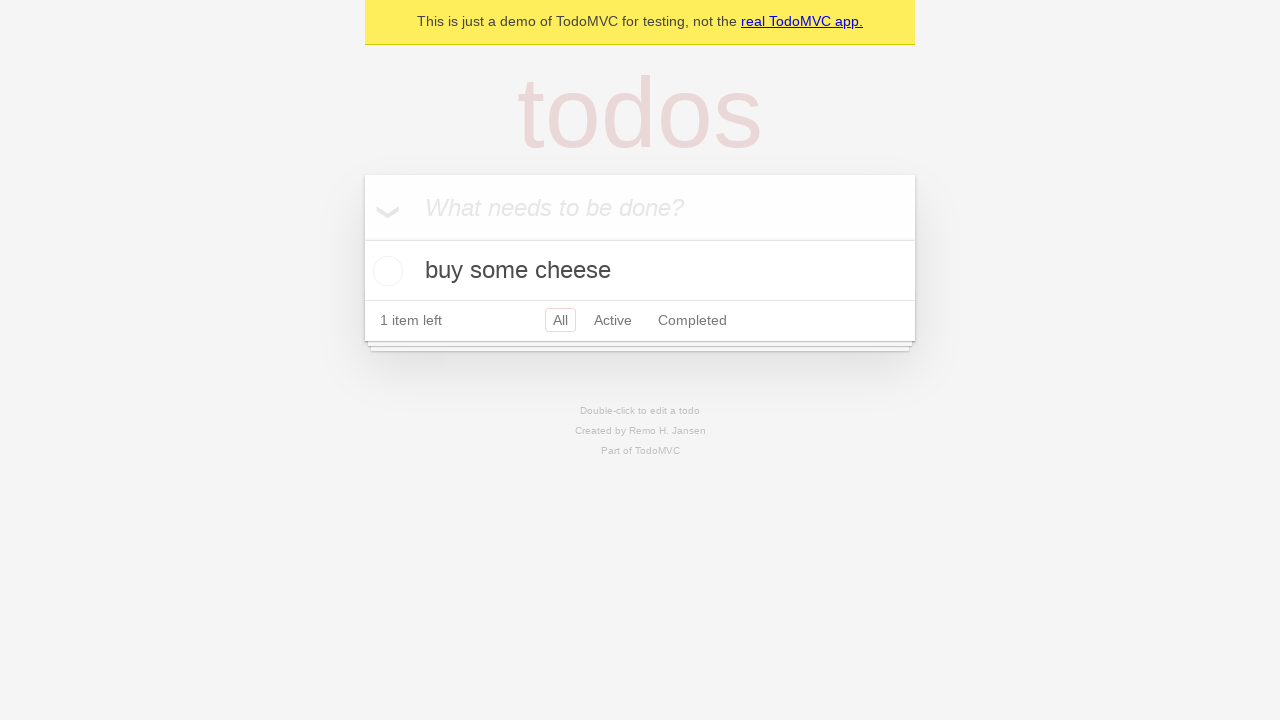

Todo count element loaded
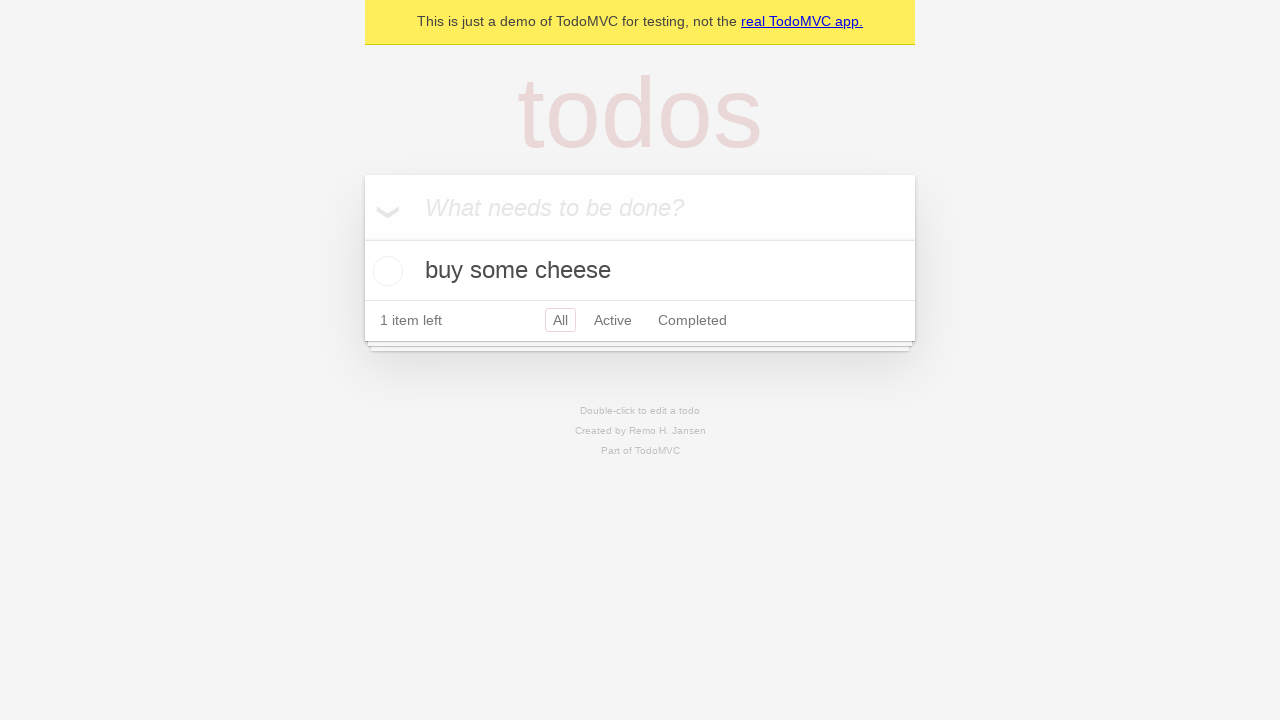

Filled todo input with 'feed the cat' on internal:attr=[placeholder="What needs to be done?"i]
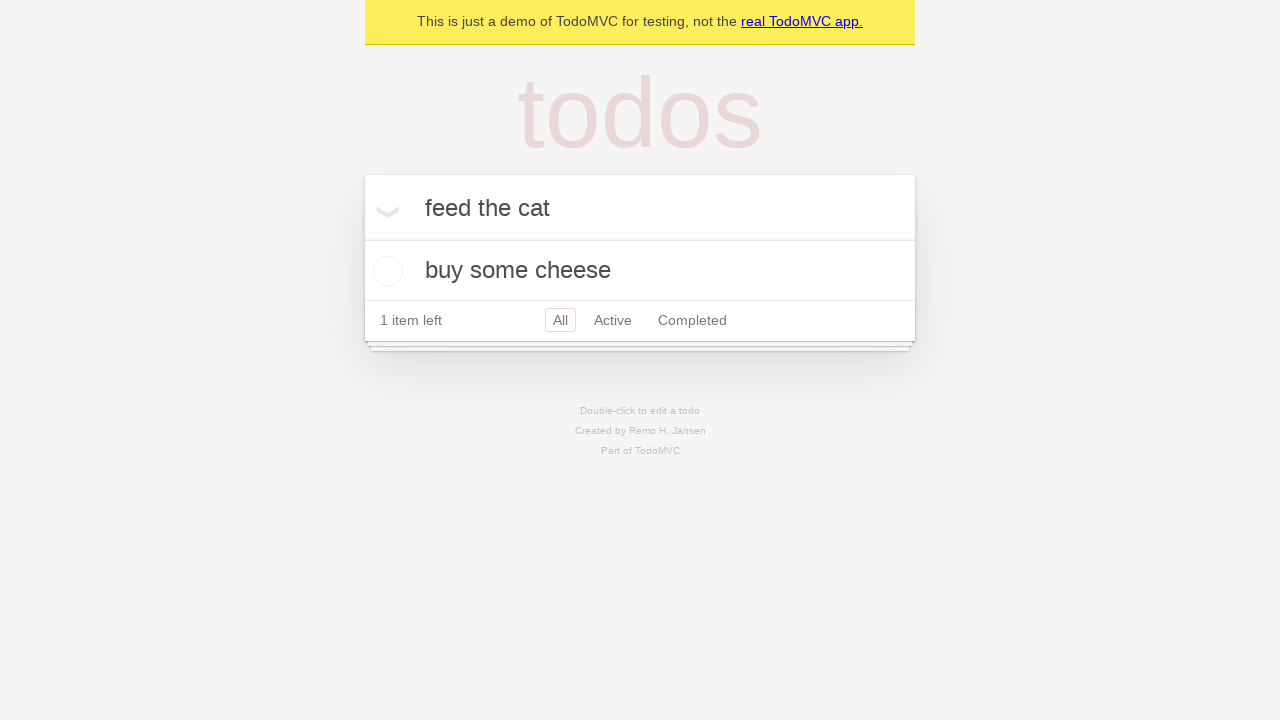

Pressed Enter to add second todo item on internal:attr=[placeholder="What needs to be done?"i]
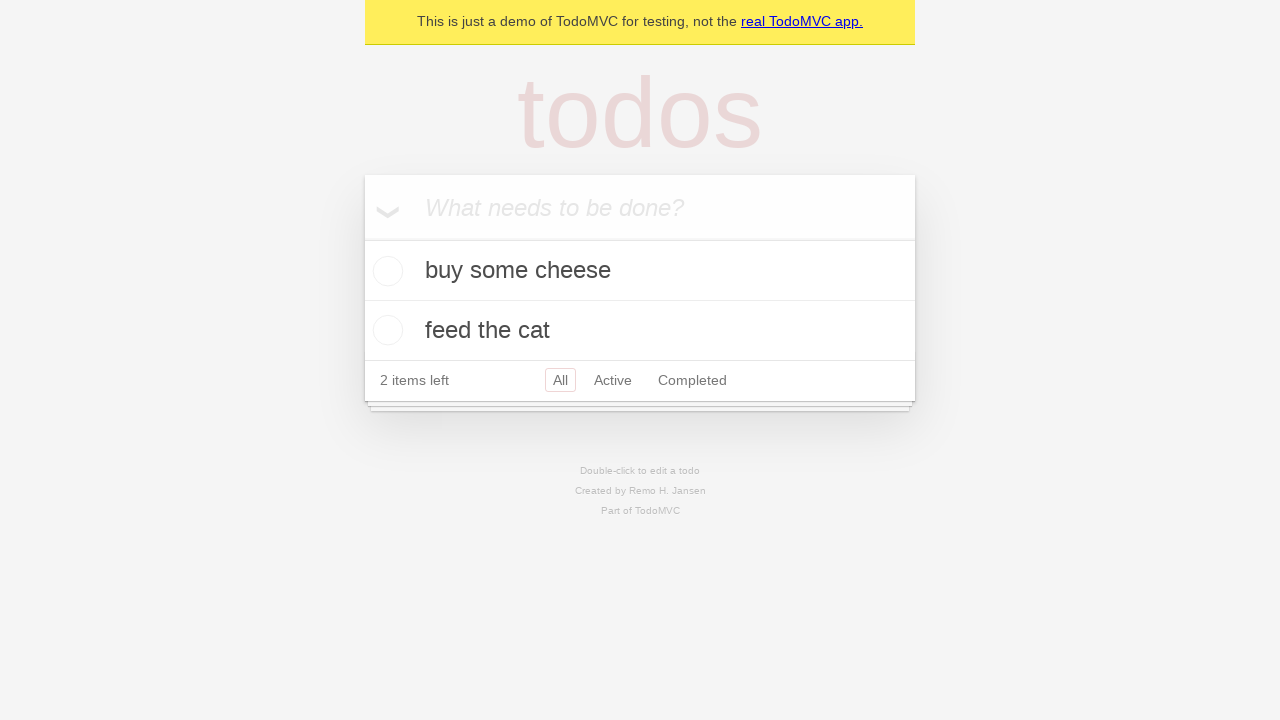

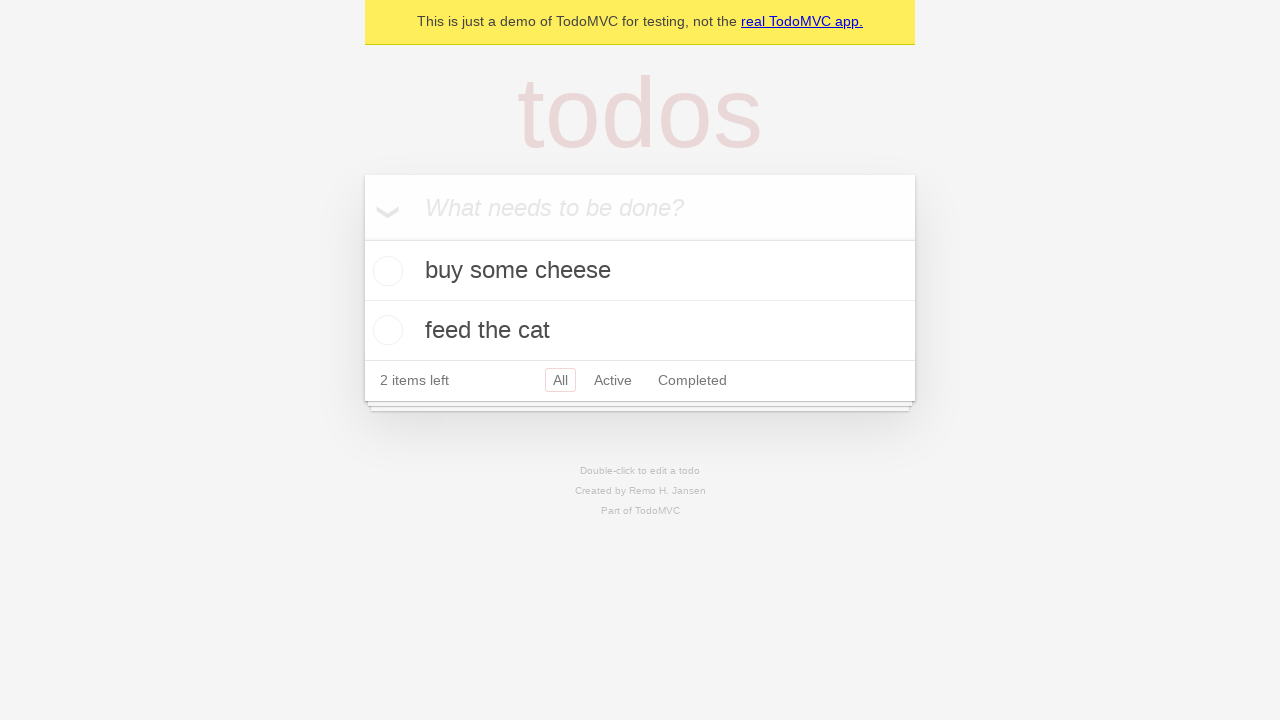